Tests window handling by opening a new window, switching to it, capturing its title, then closing it and returning to the parent window

Starting URL: https://rahulshettyacademy.com/AutomationPractice/

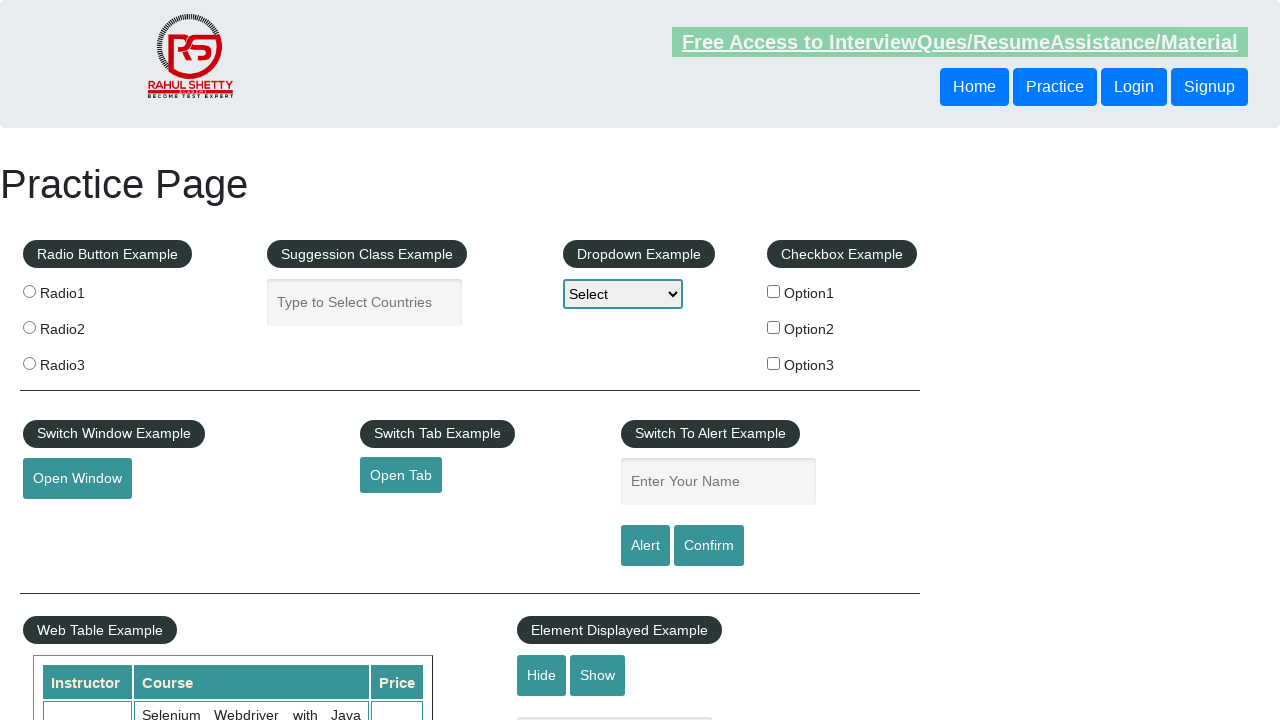

Clicked button to open new window at (77, 479) on #openwindow
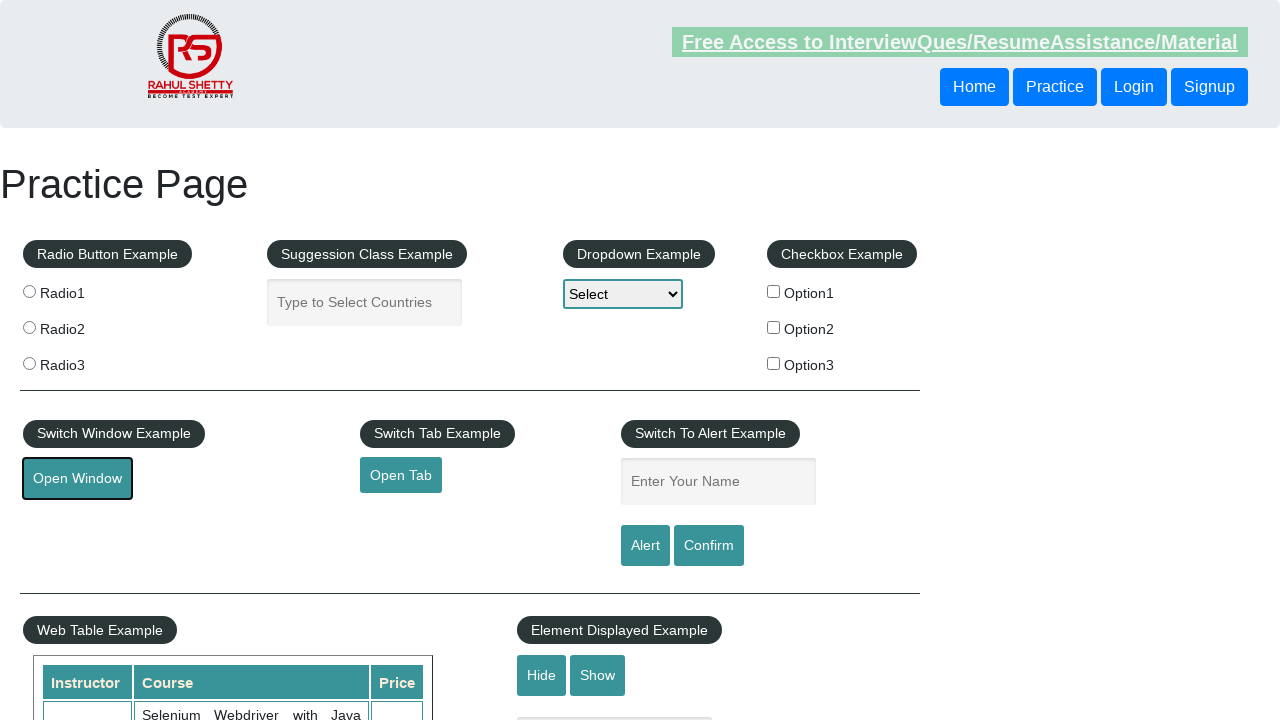

New window opened and captured
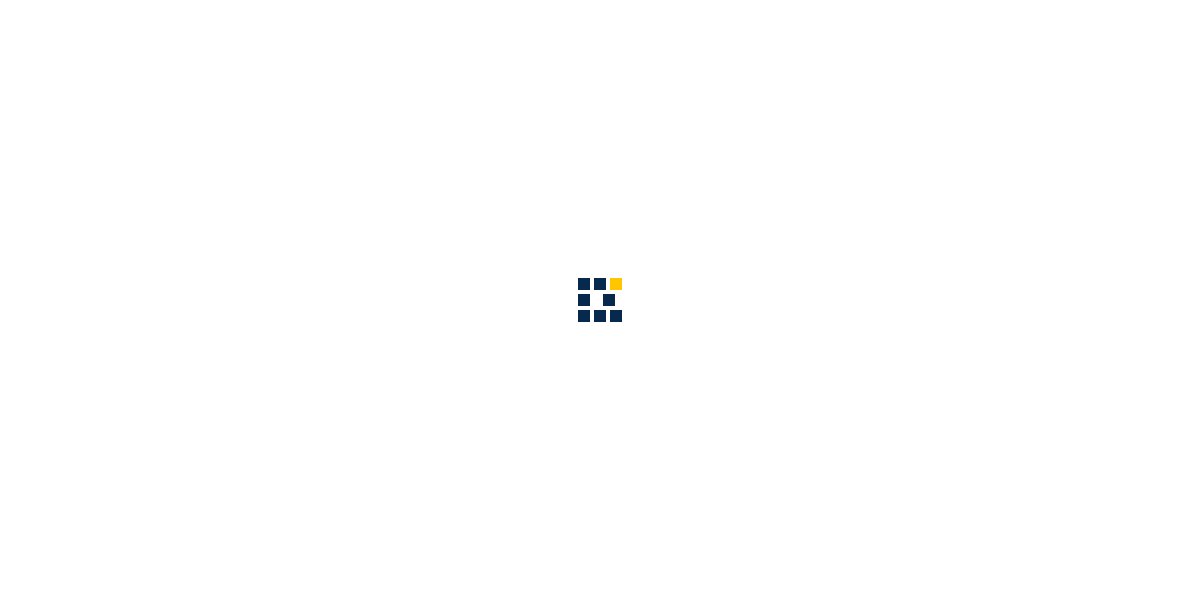

Retrieved parent window title: Practice Page
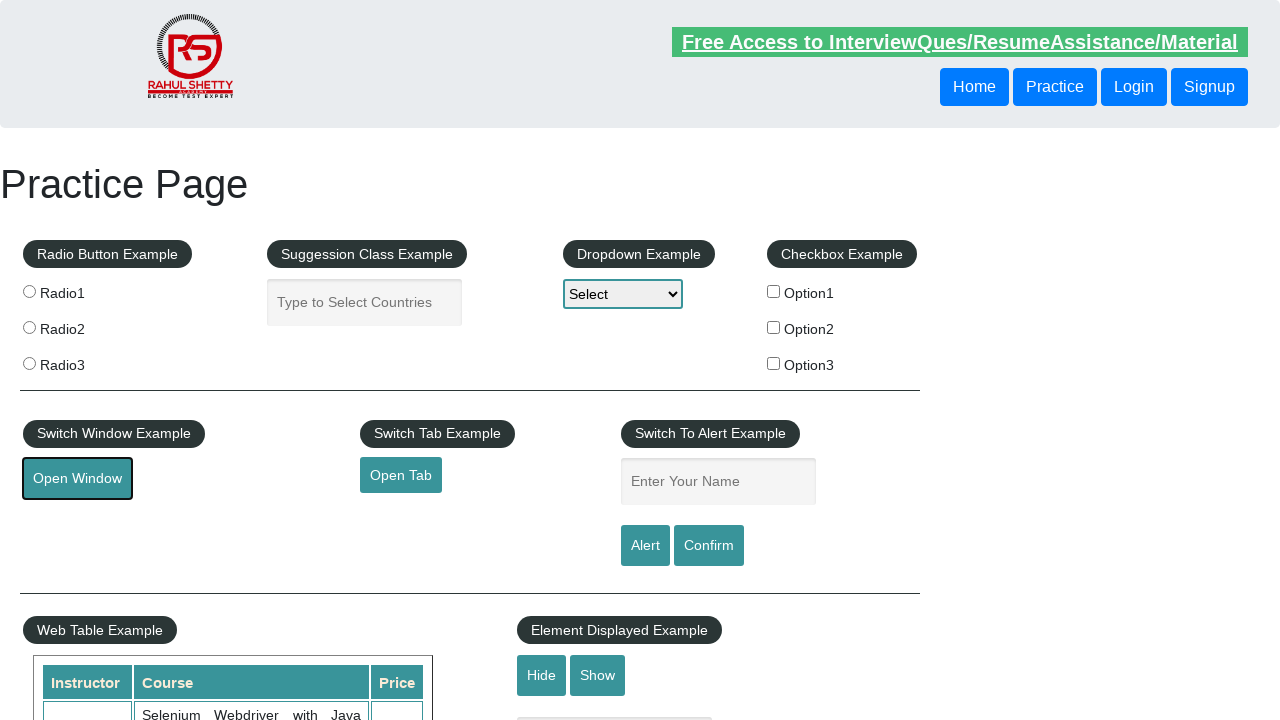

Retrieved new window title: QAClick Academy - A Testing Academy to Learn, Earn and Shine
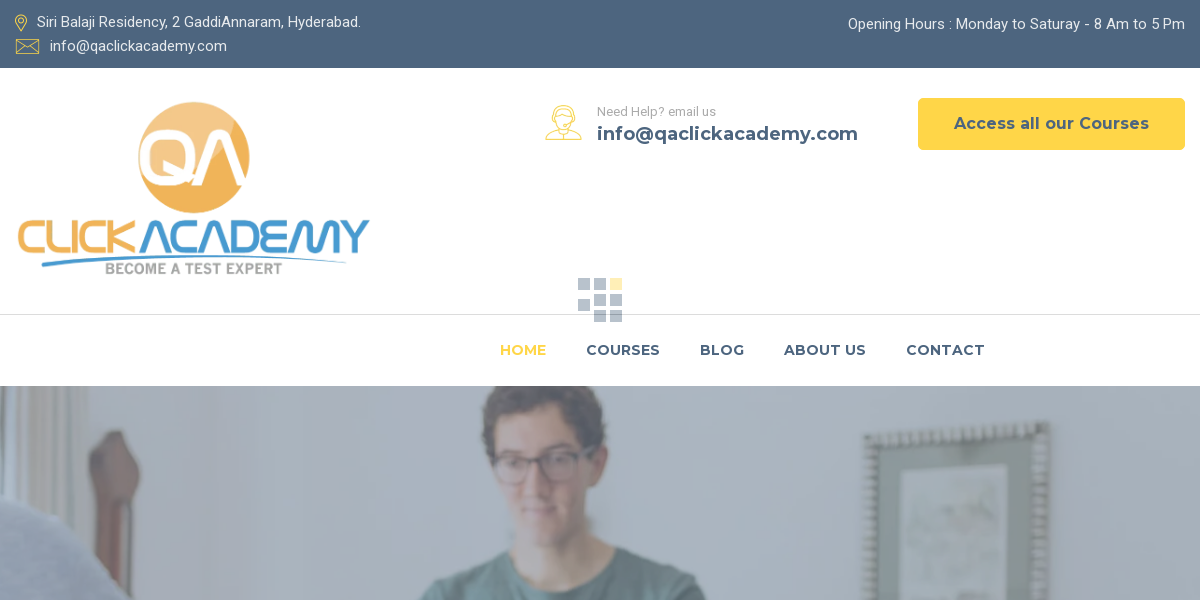

Closed the new window
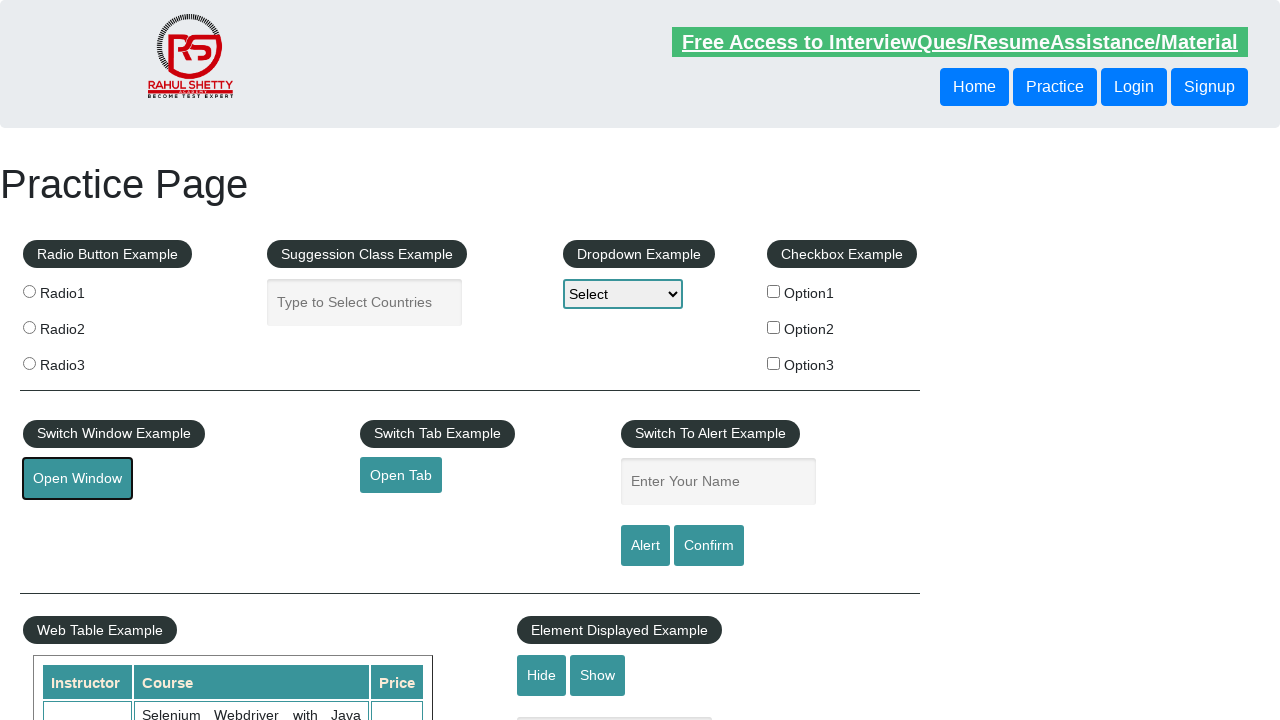

Verified parent window is still active with title: Practice Page
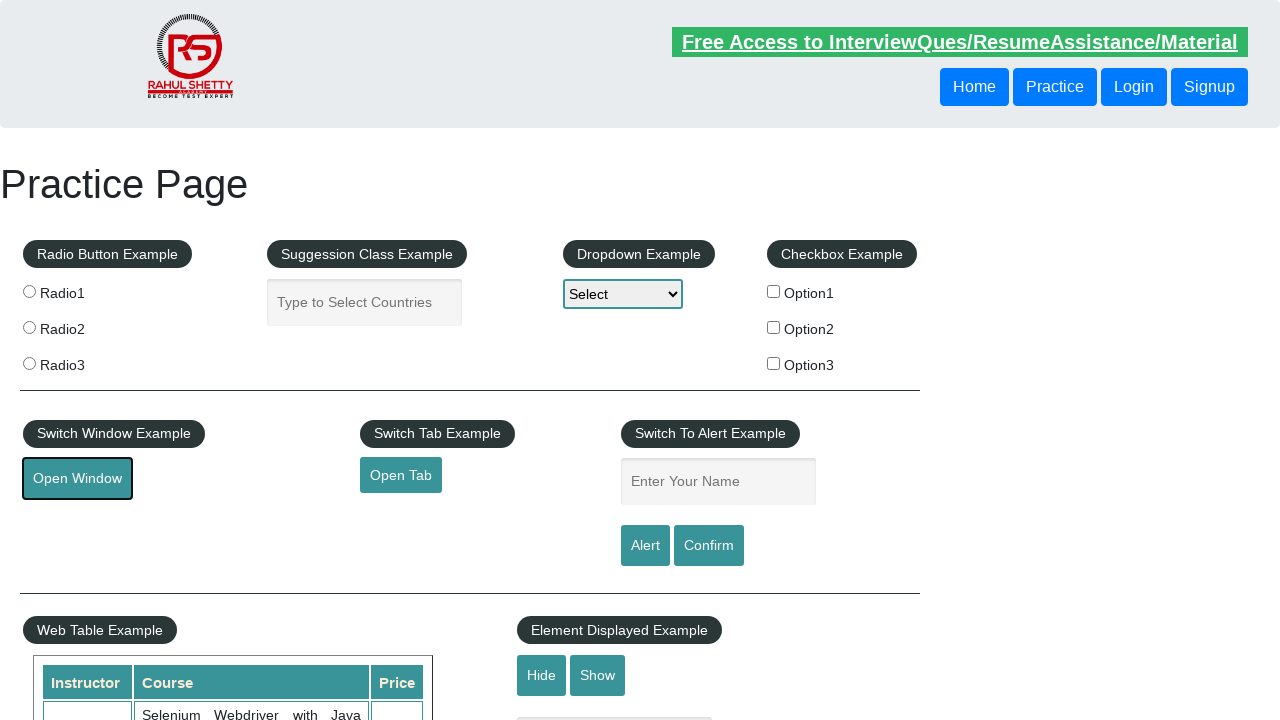

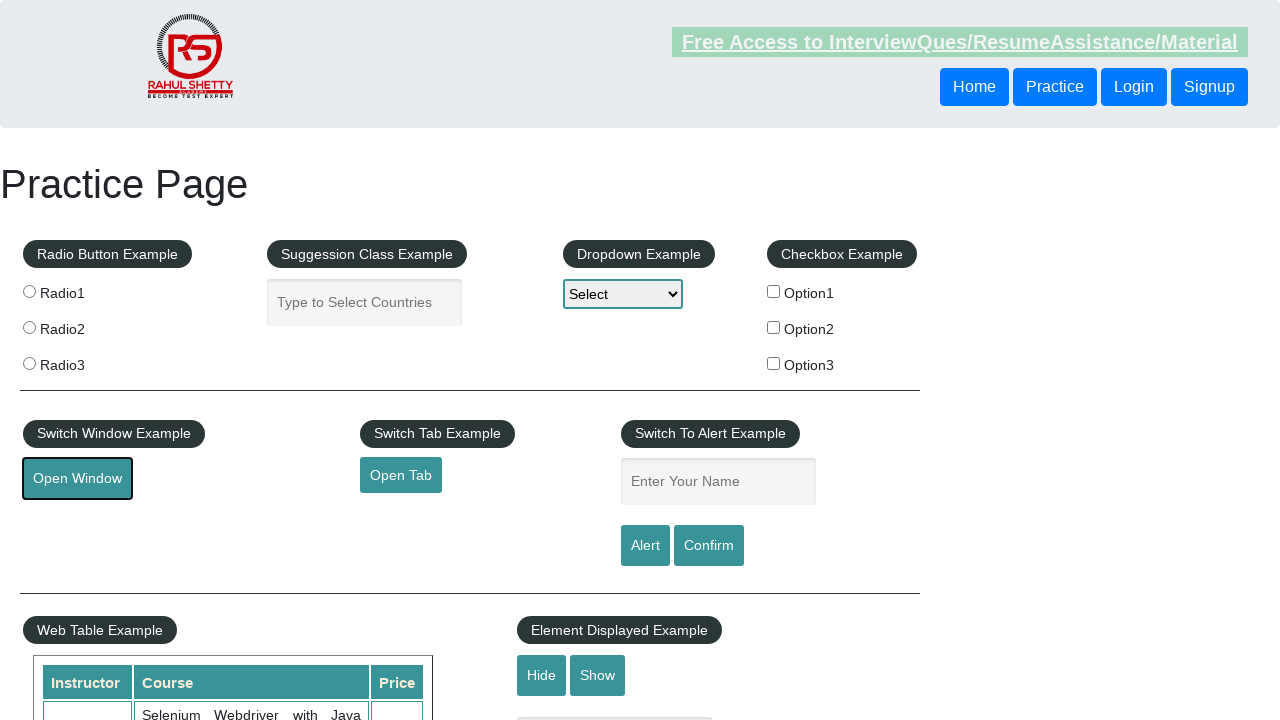